Navigates to the W3Schools homepage. This is a minimal script that only opens the website without performing any additional actions.

Starting URL: https://www.w3schools.com/

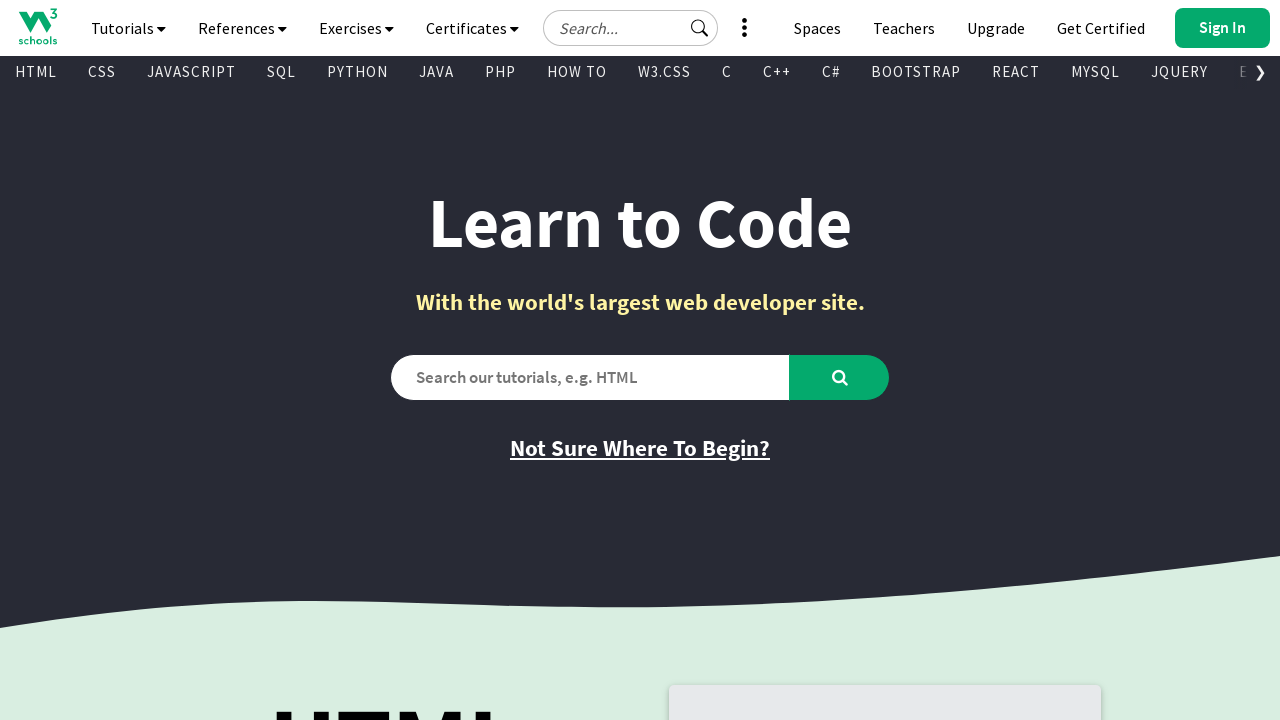

Navigated to W3Schools homepage
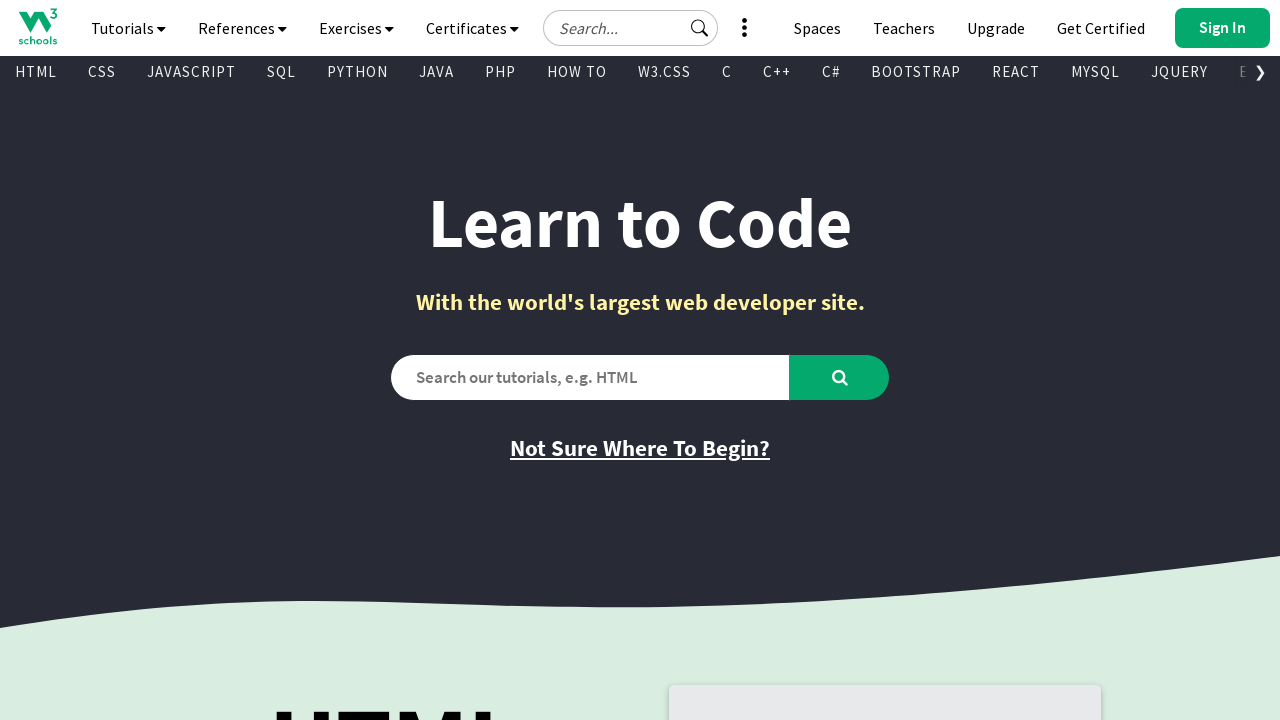

Page loaded (domcontentloaded state reached)
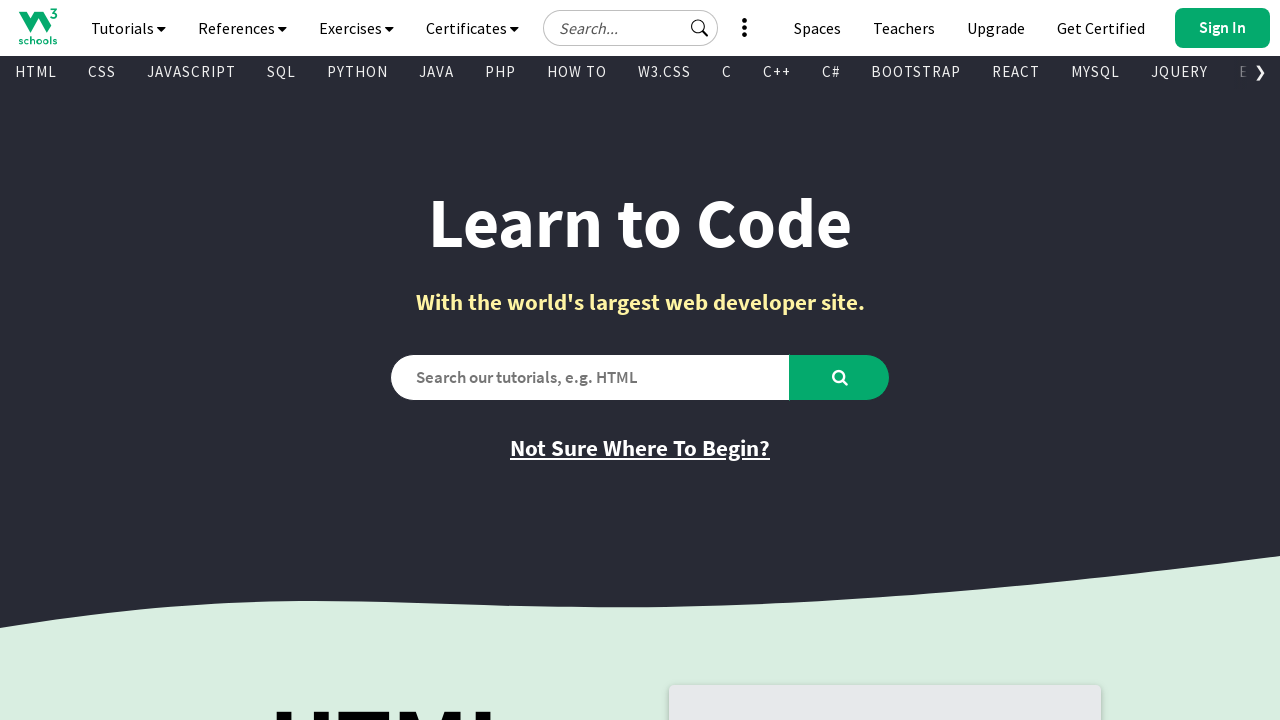

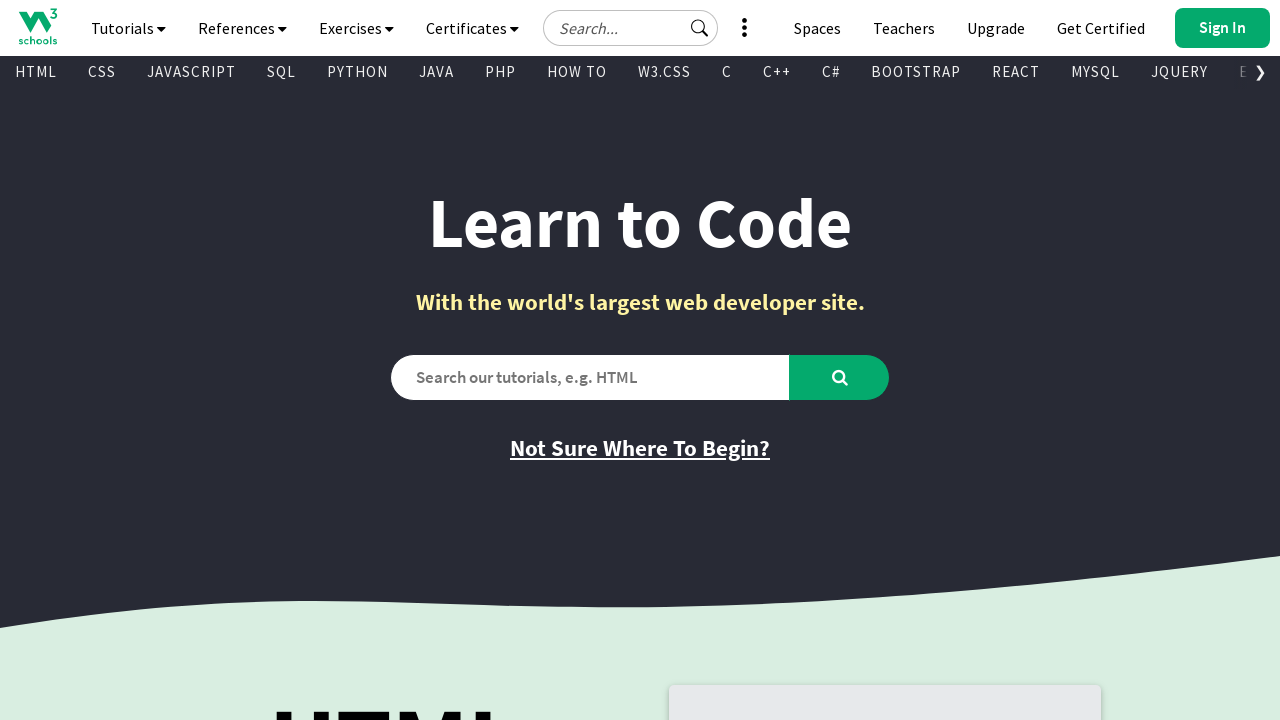